Navigates to a portfolio website and waits for page content to load

Starting URL: https://portfolio-frontend-nicolas.web.app/

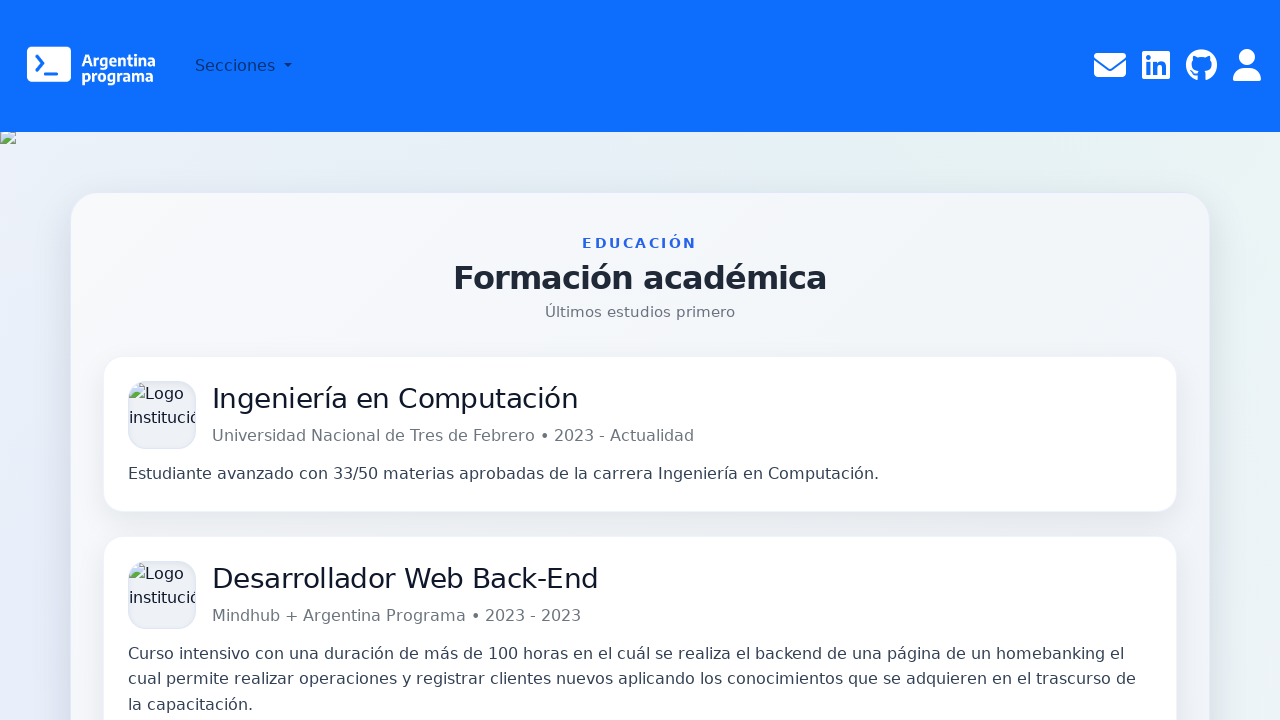

Waited for page to reach networkidle state
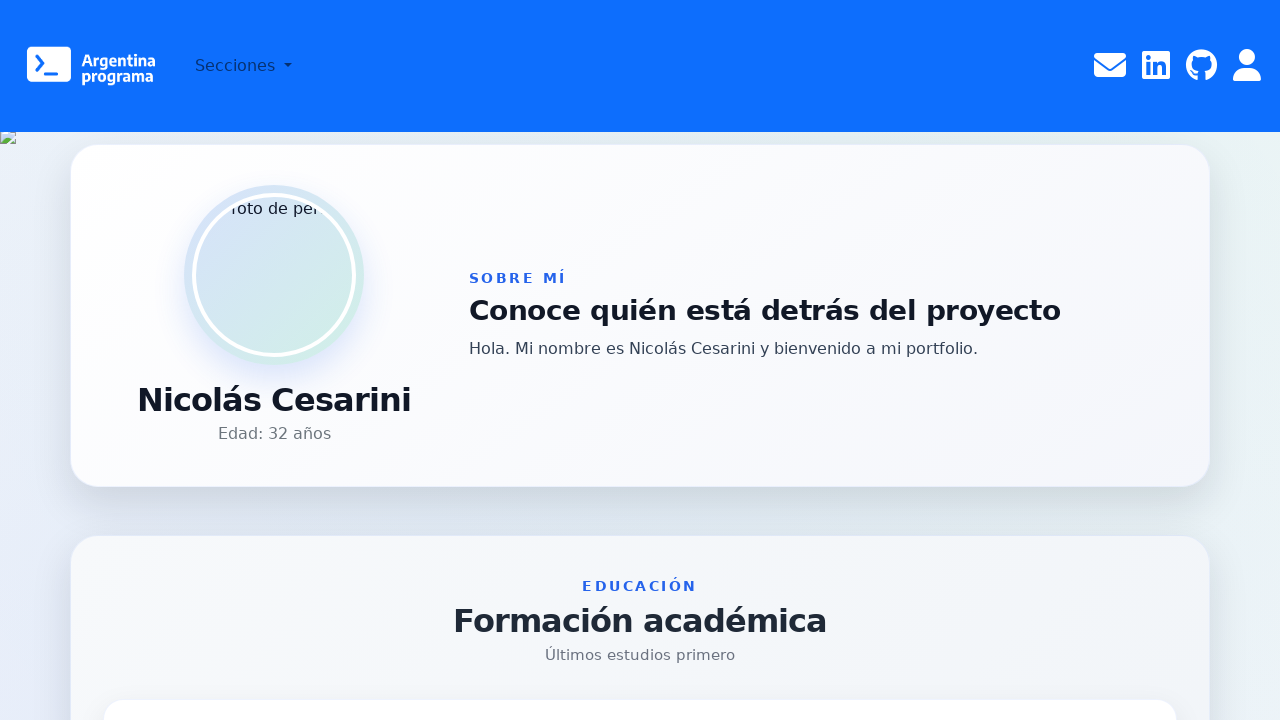

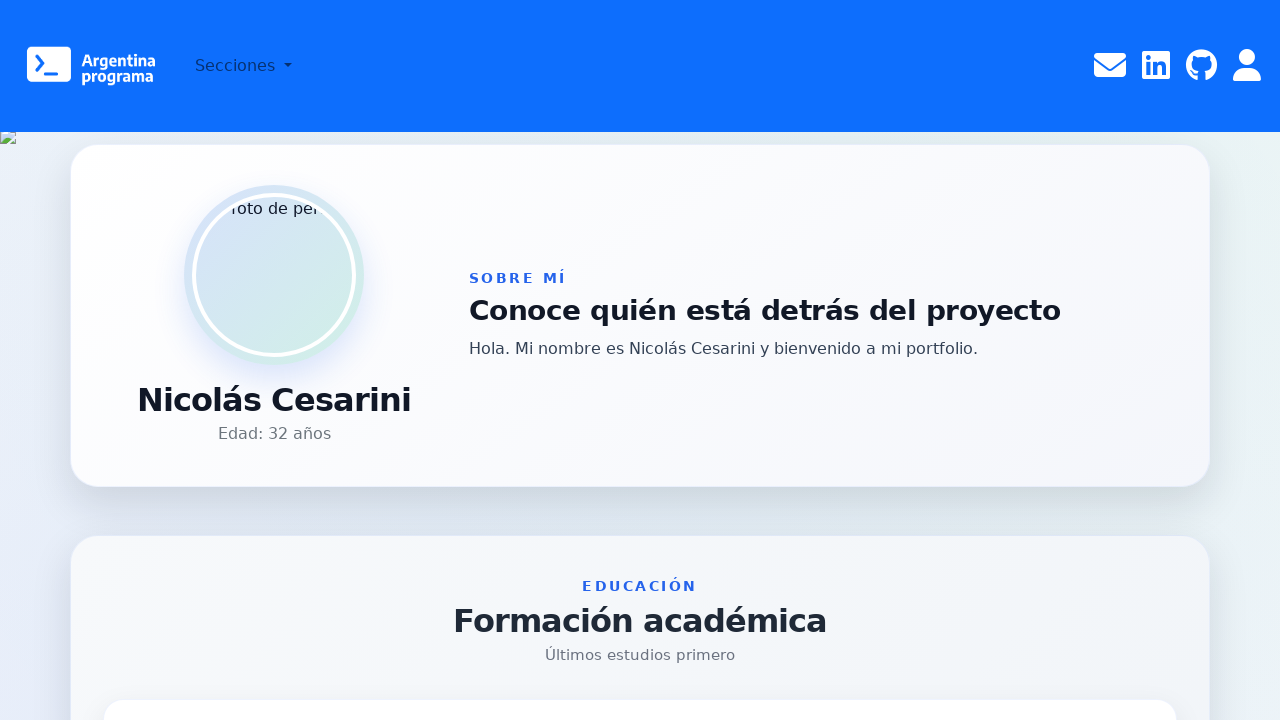